Tests opening multiple footer links in new tabs by using keyboard shortcuts and then switching between the opened windows to verify navigation

Starting URL: http://qaclickacademy.com/practice.php

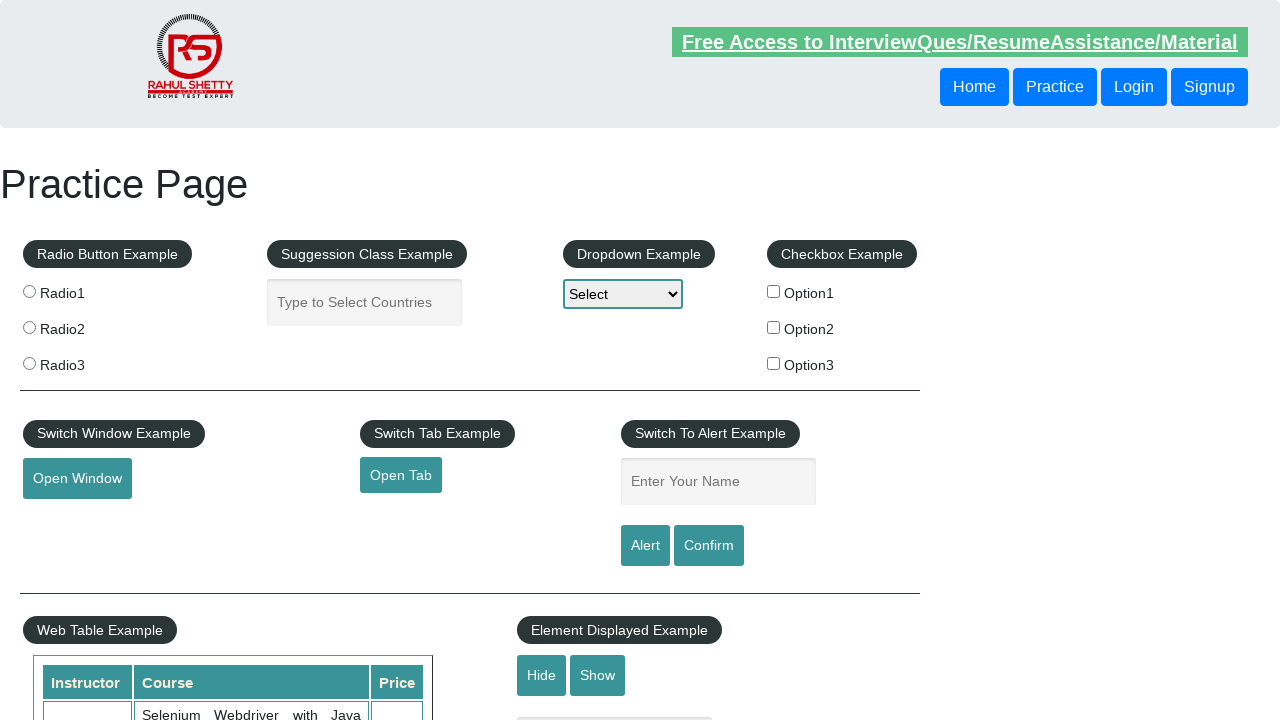

Navigated to http://qaclickacademy.com/practice.php
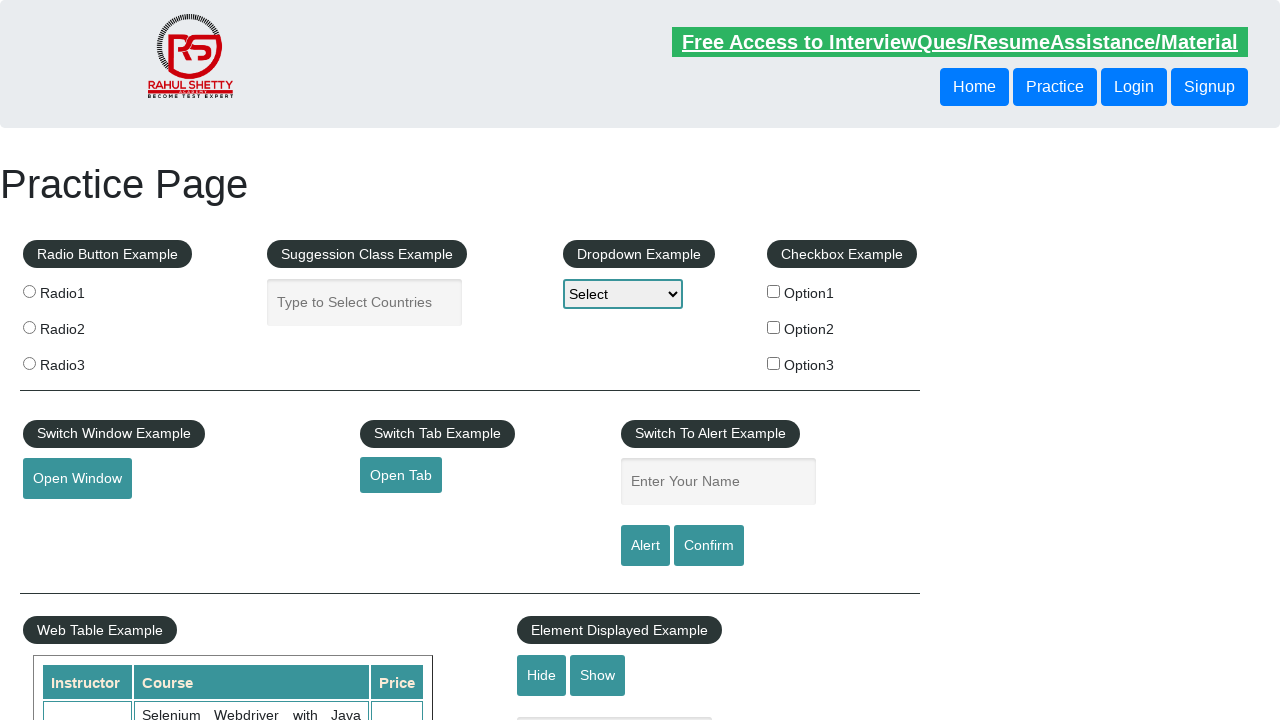

Located footer section with id 'gf-BIG'
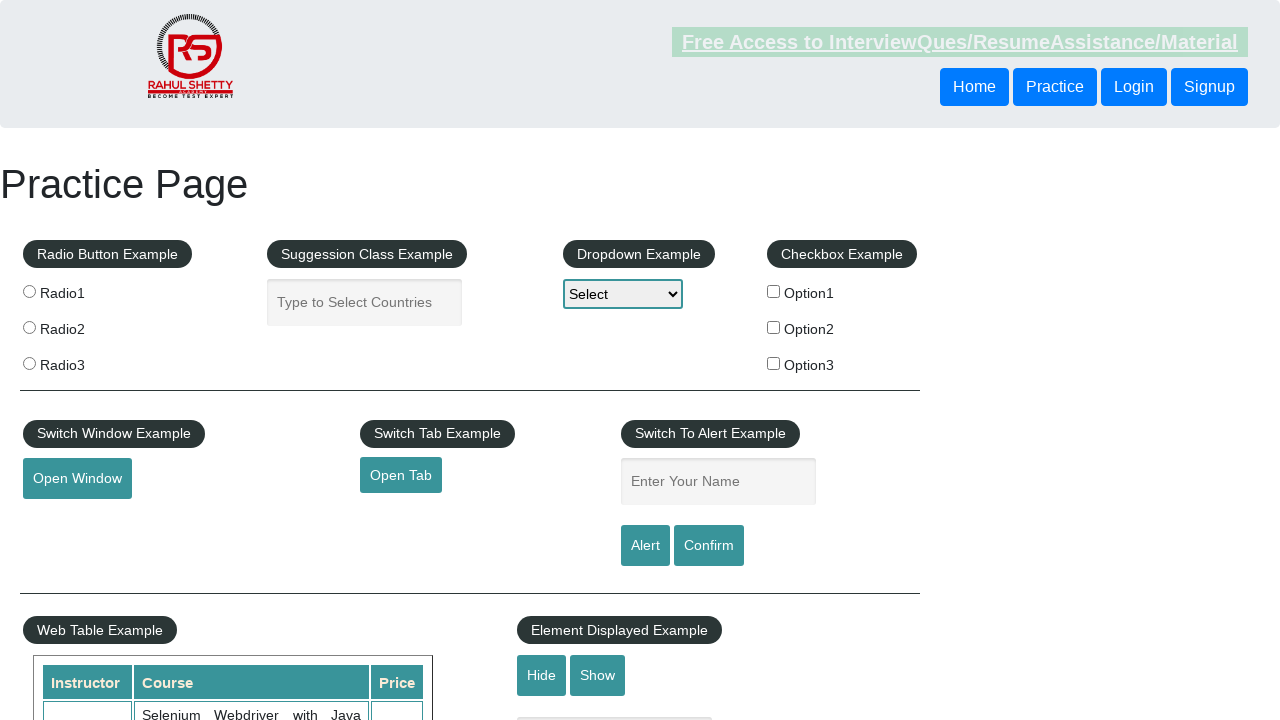

Located first column of footer links (Discount Coupons section)
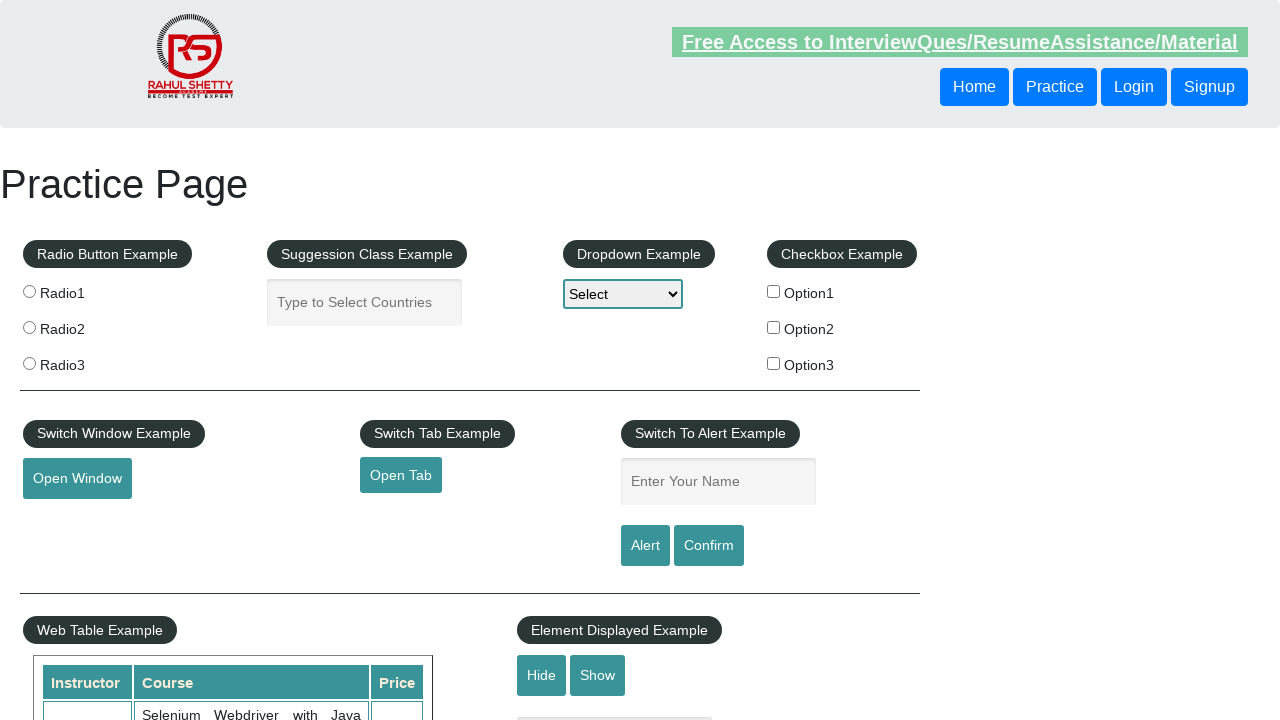

Found 0 links in the first footer column
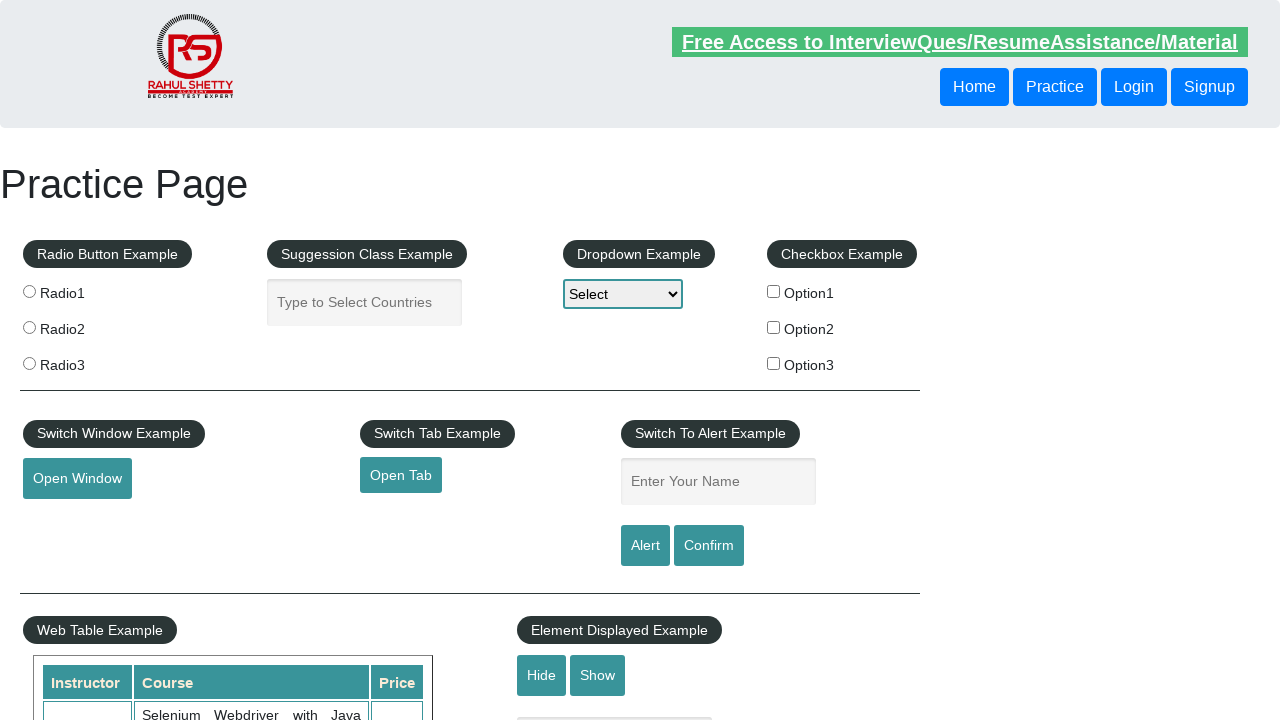

Retrieved all 1 opened pages/tabs
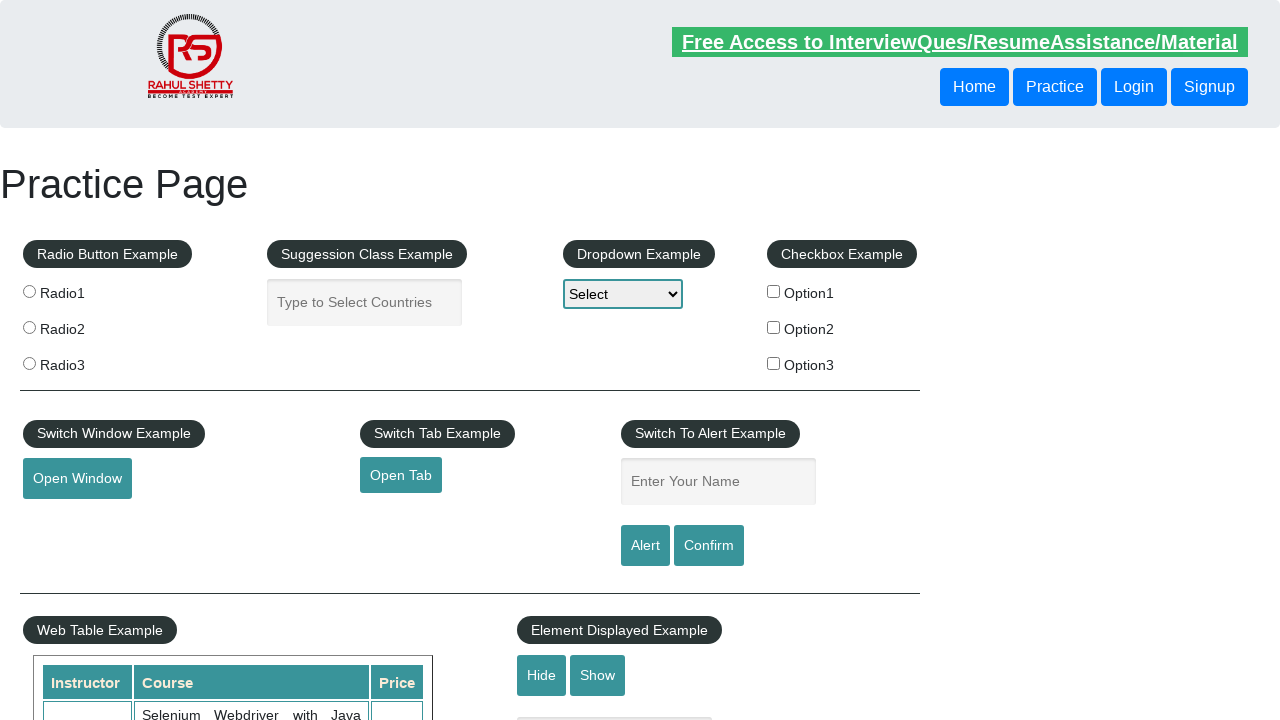

Switched to a new tab
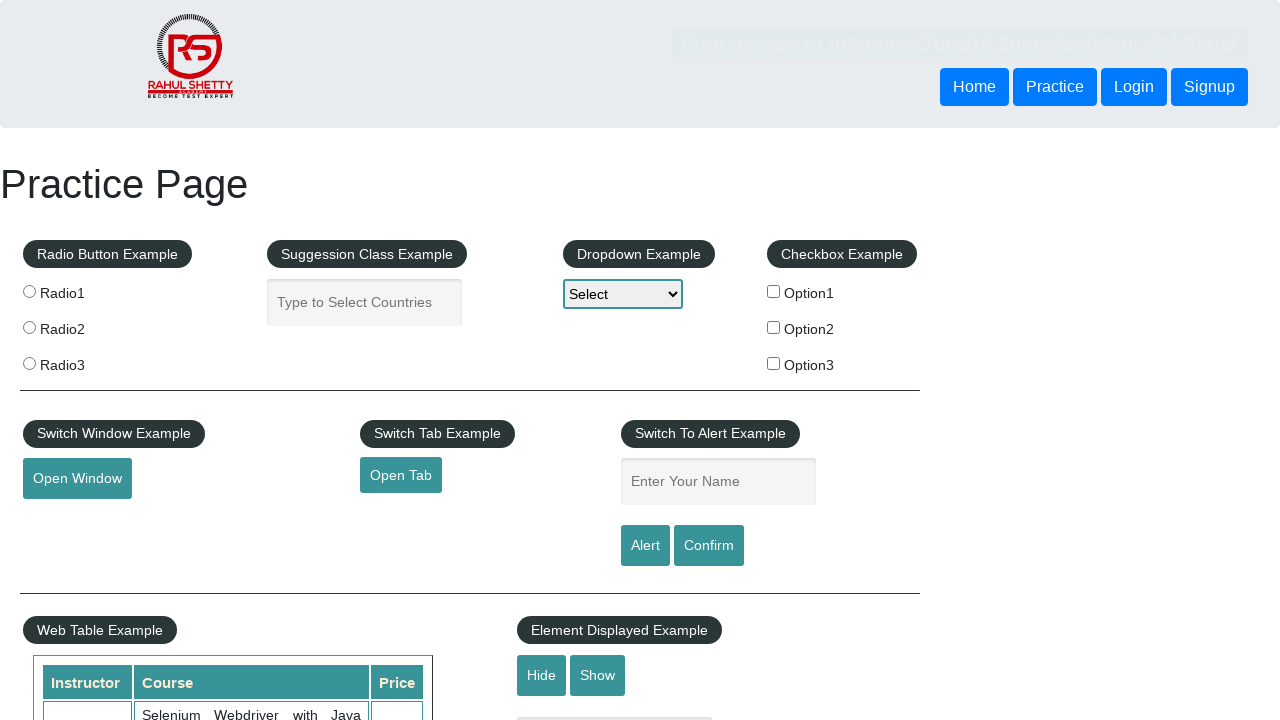

Waited for page to load with domcontentloaded state
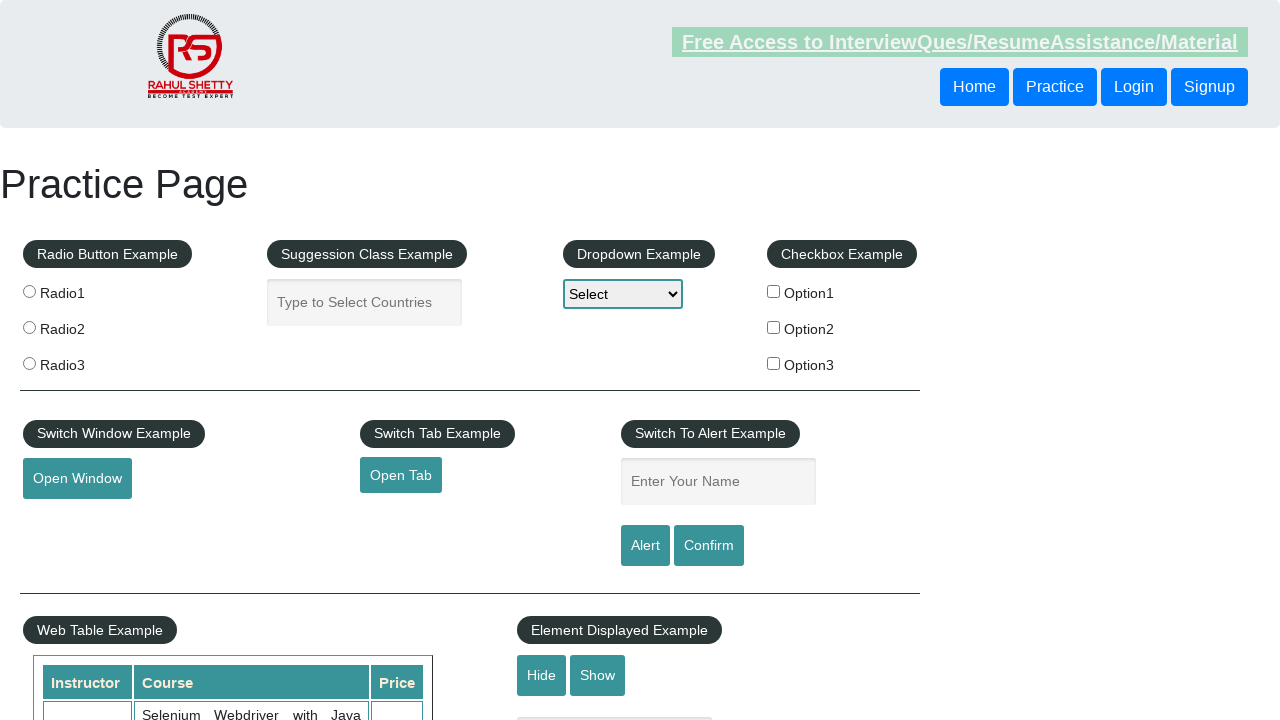

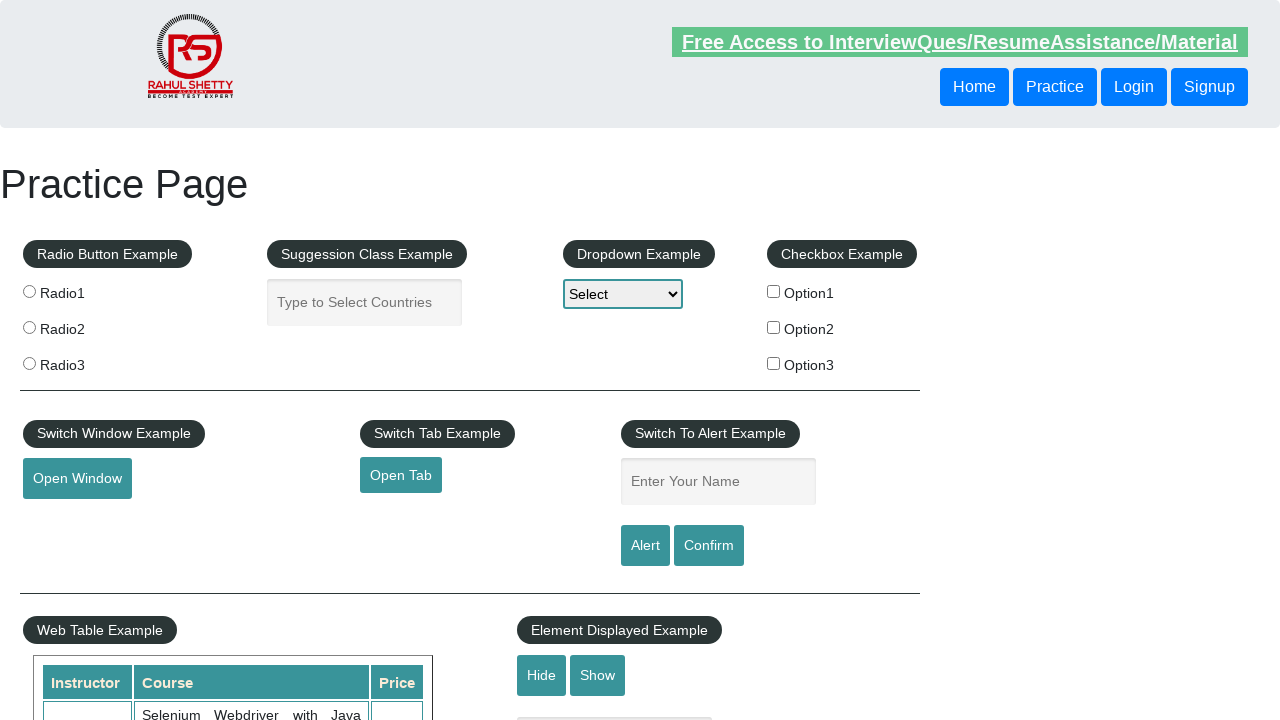